Tests pagination navigation on Audible's bestsellers page by clicking through multiple pages of results and verifying that book listings are displayed on each page.

Starting URL: https://www.audible.com/adblbestsellers?ref=a_search_t1_navTop_pl0cg1c0r0&pf_rd_p=adc4b13b-d074-4e1c-ac46-9f54aa53072b&pf_rd_r=SD8KB6YRST0H8RWQPQ77

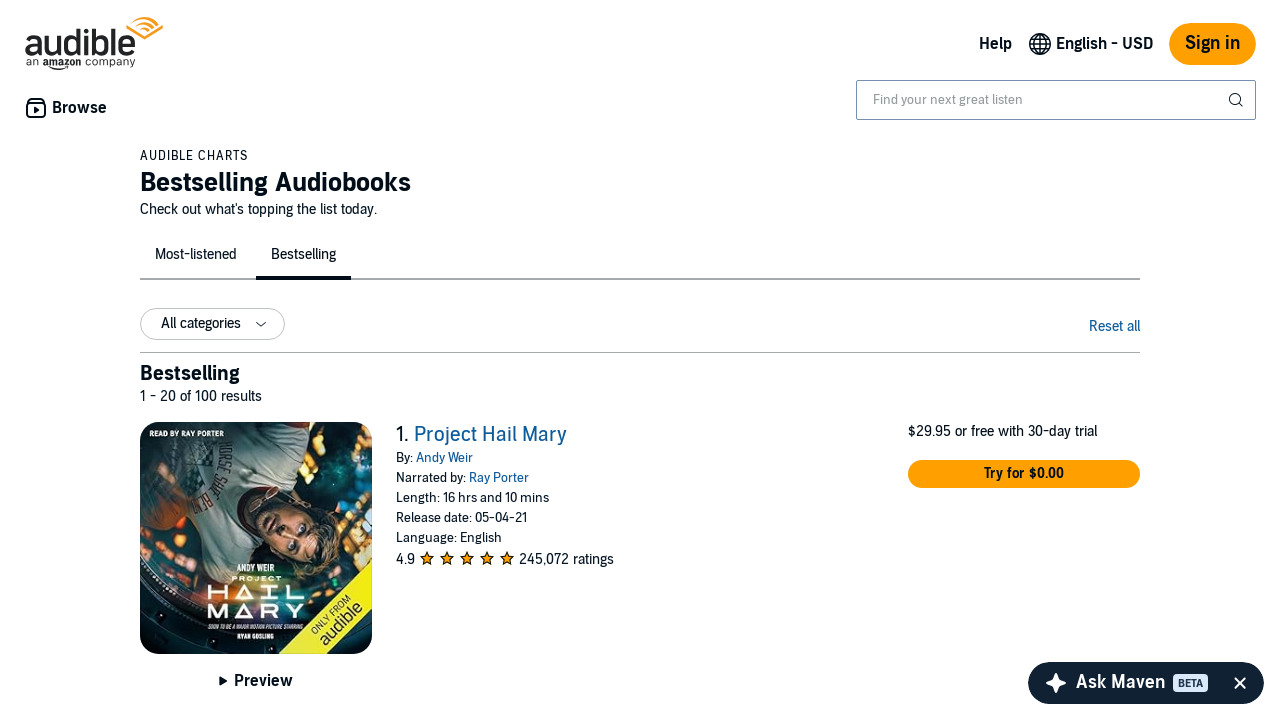

Waited for pagination elements to load on Audible bestsellers page
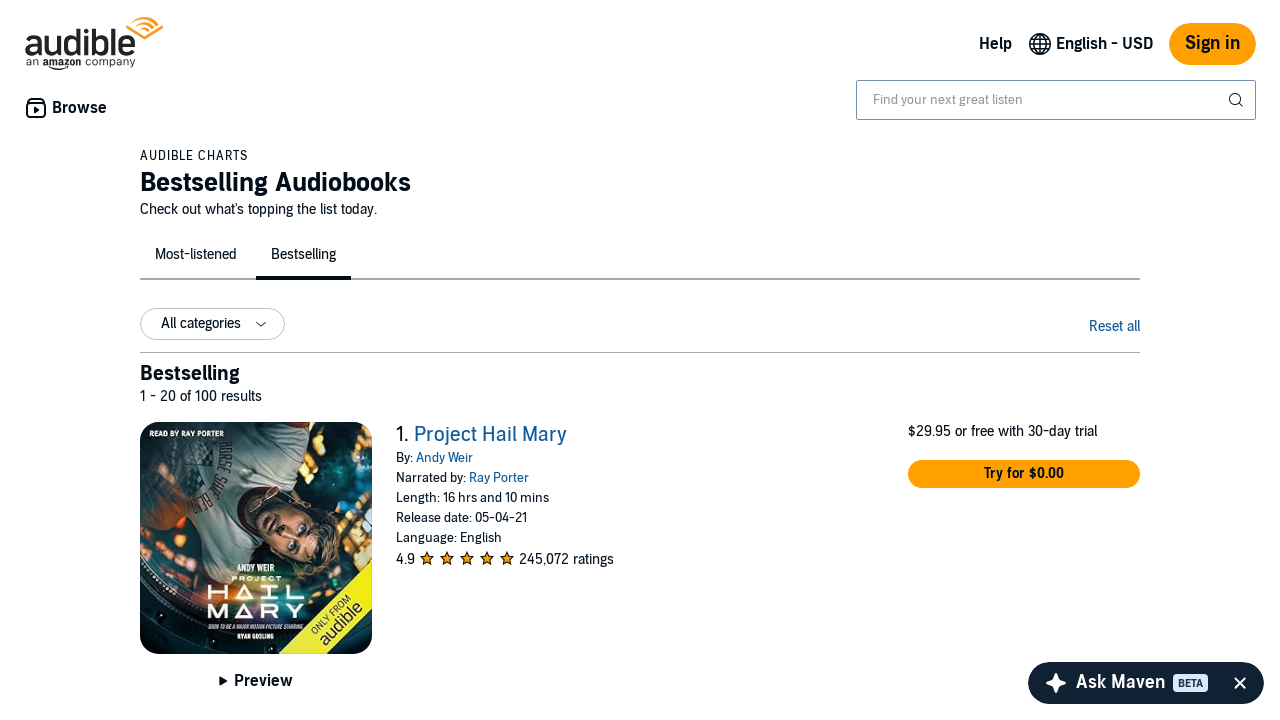

Located pagination container
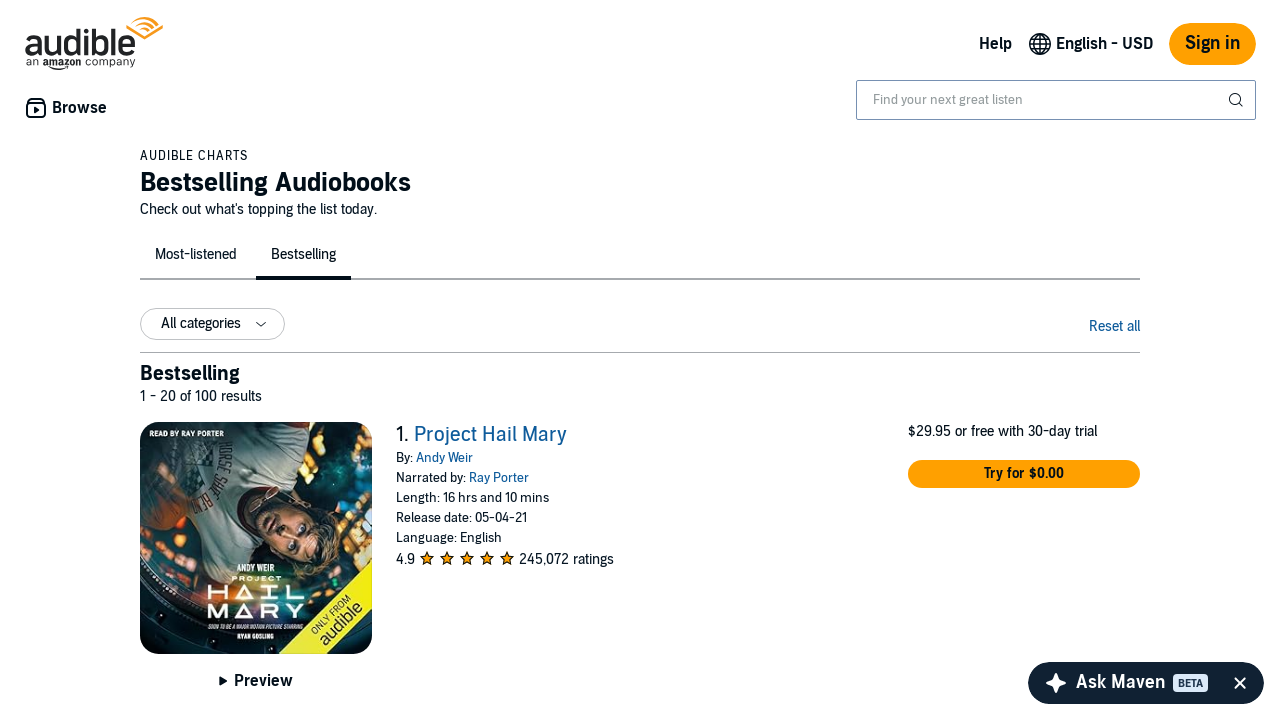

Found 6 pagination page items
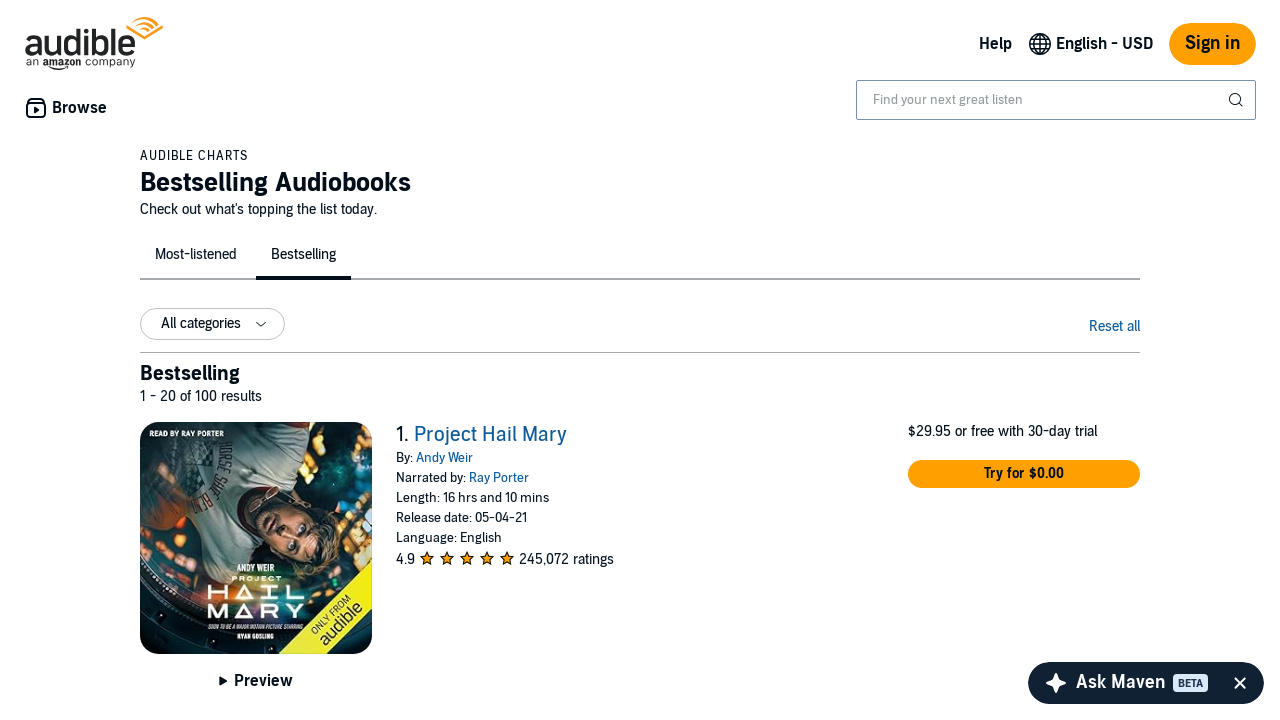

Waited for book container to load
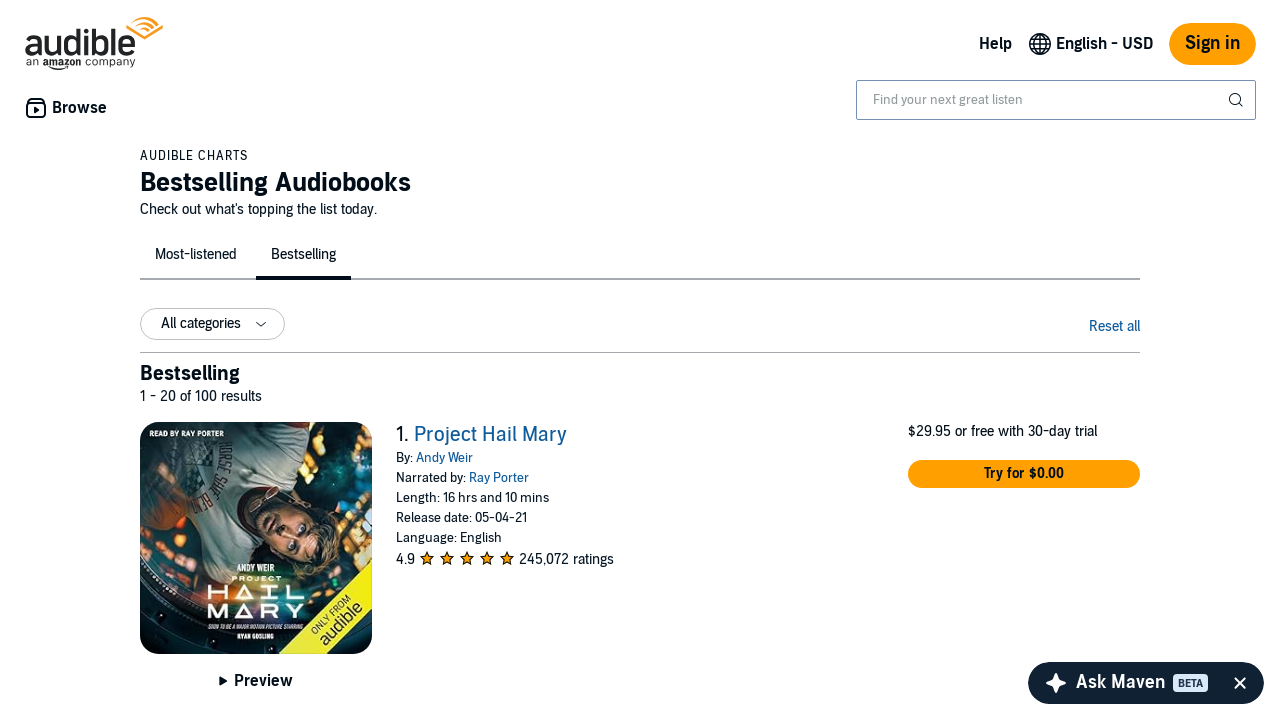

Verified first page contains book listings
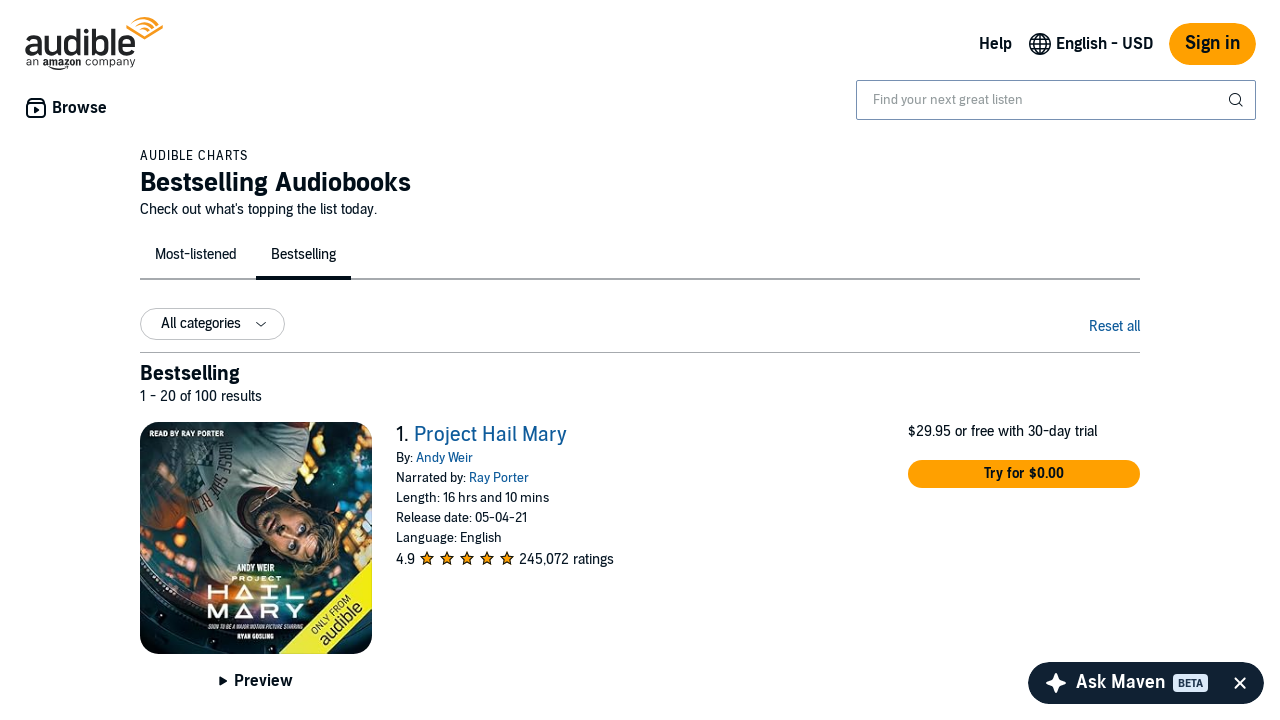

Clicked next page button to navigate to page 2 at (1124, 536) on span.nextButton
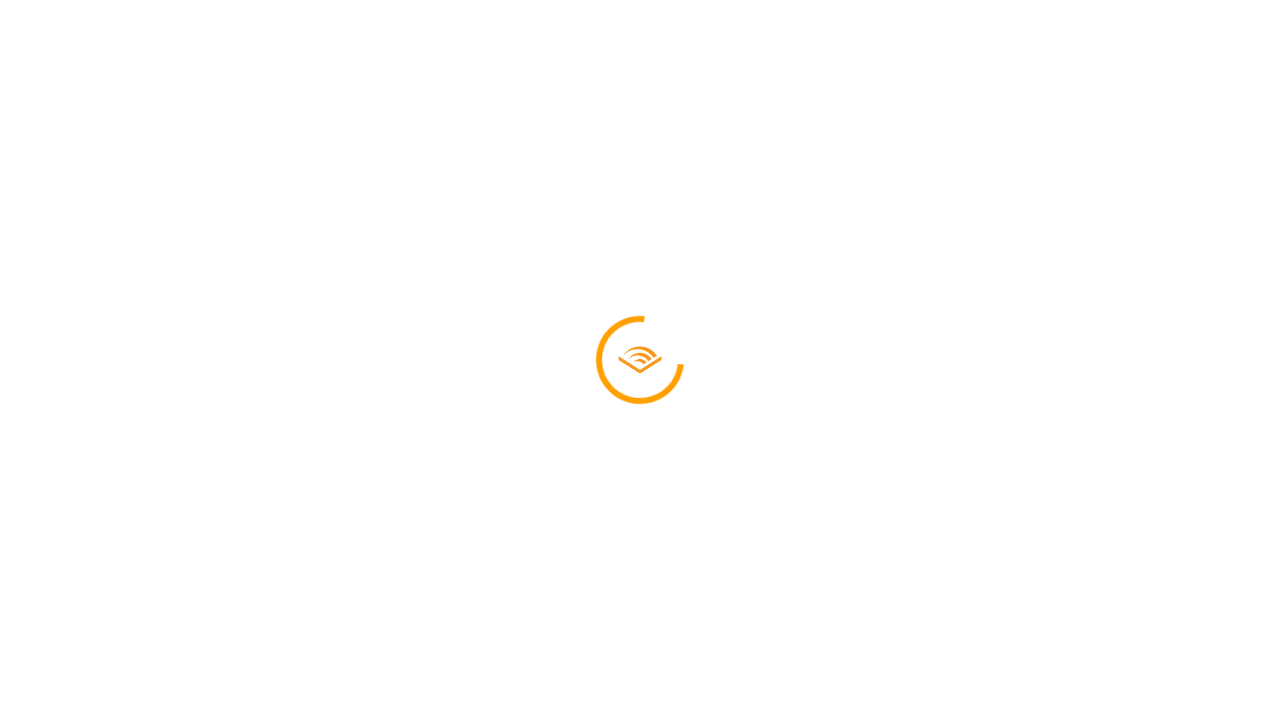

Waited for book container to load on new page
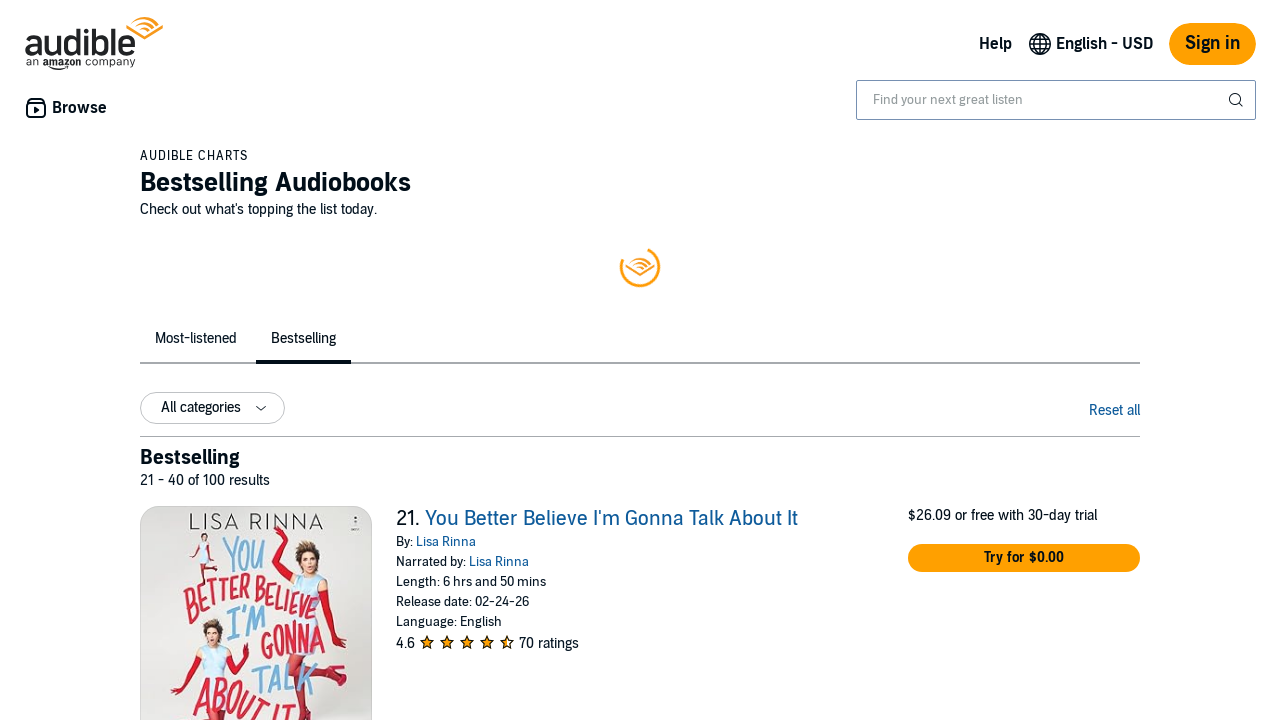

Waited 1 second for page content to fully render
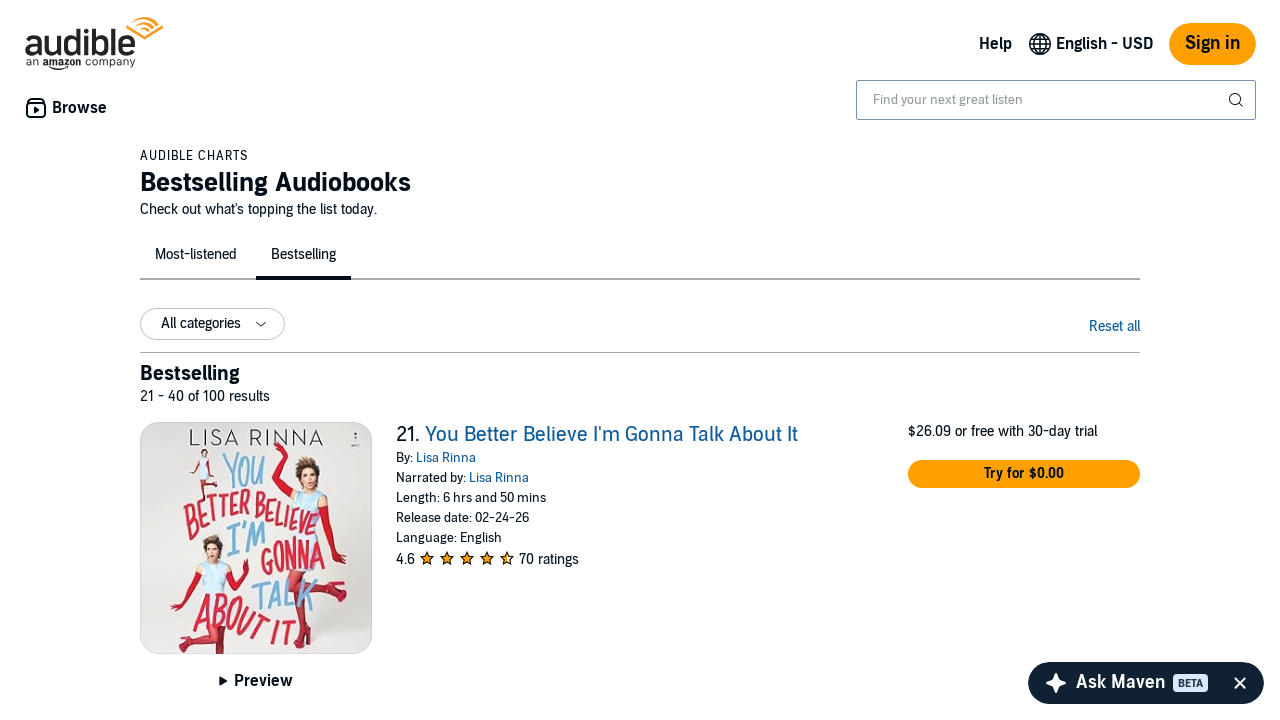

Verified book listings are displayed on page 2
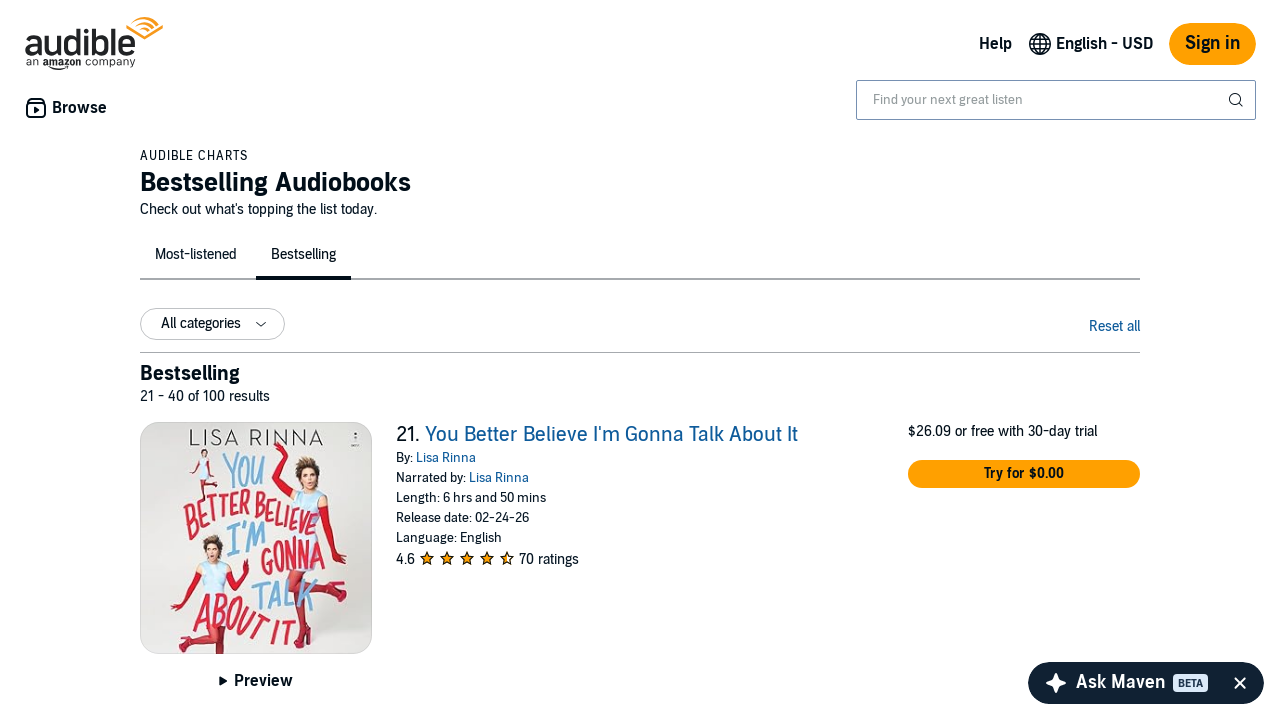

Clicked next page button to navigate to page 3 at (1124, 536) on span.nextButton
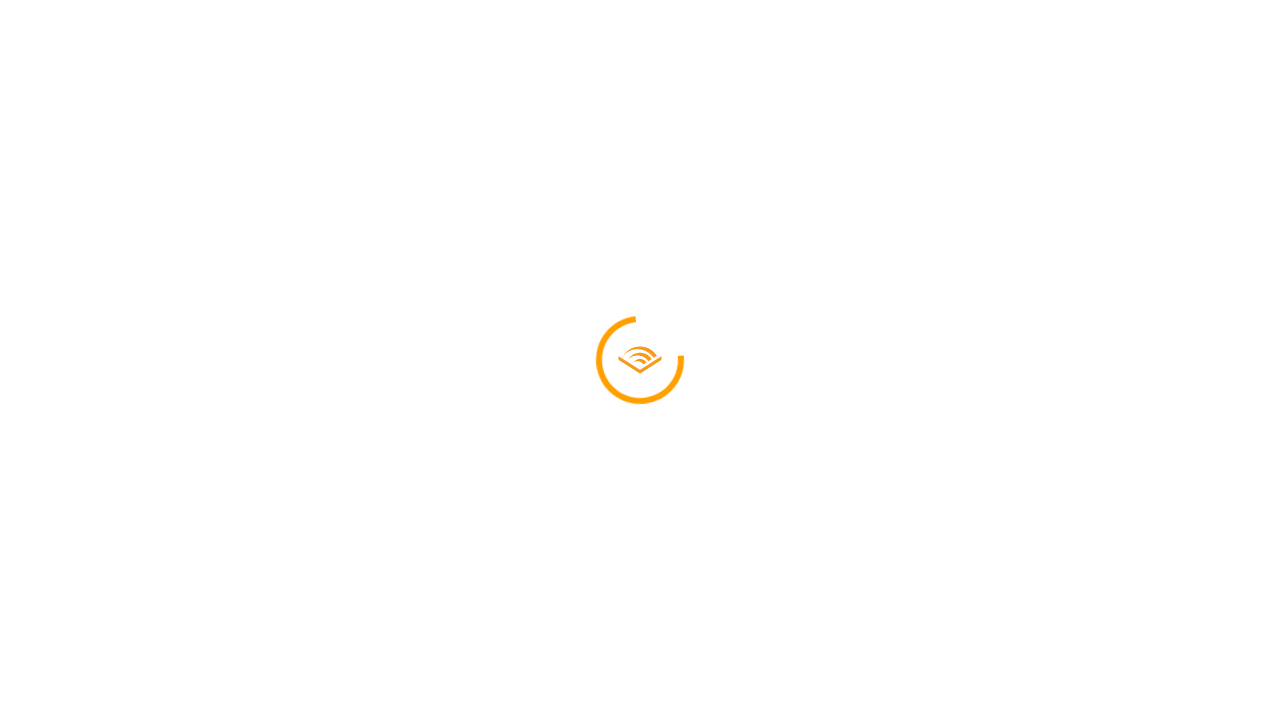

Waited for book container to load on new page
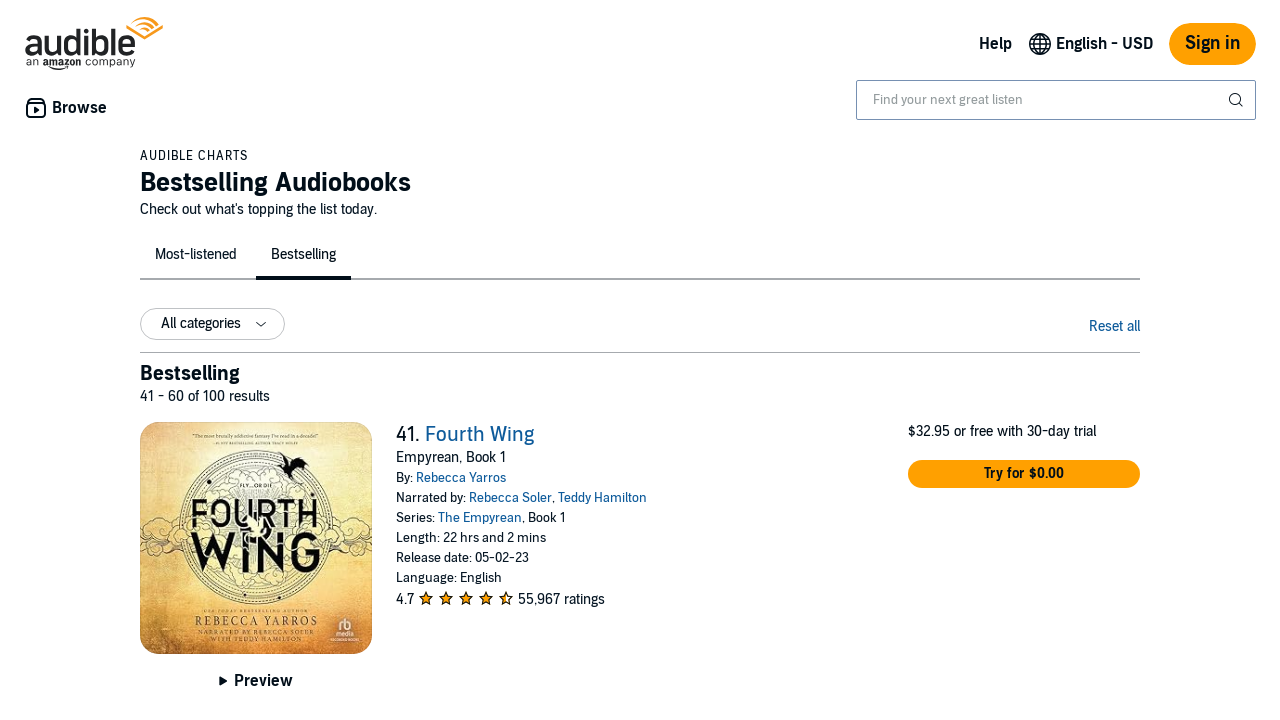

Waited 1 second for page content to fully render
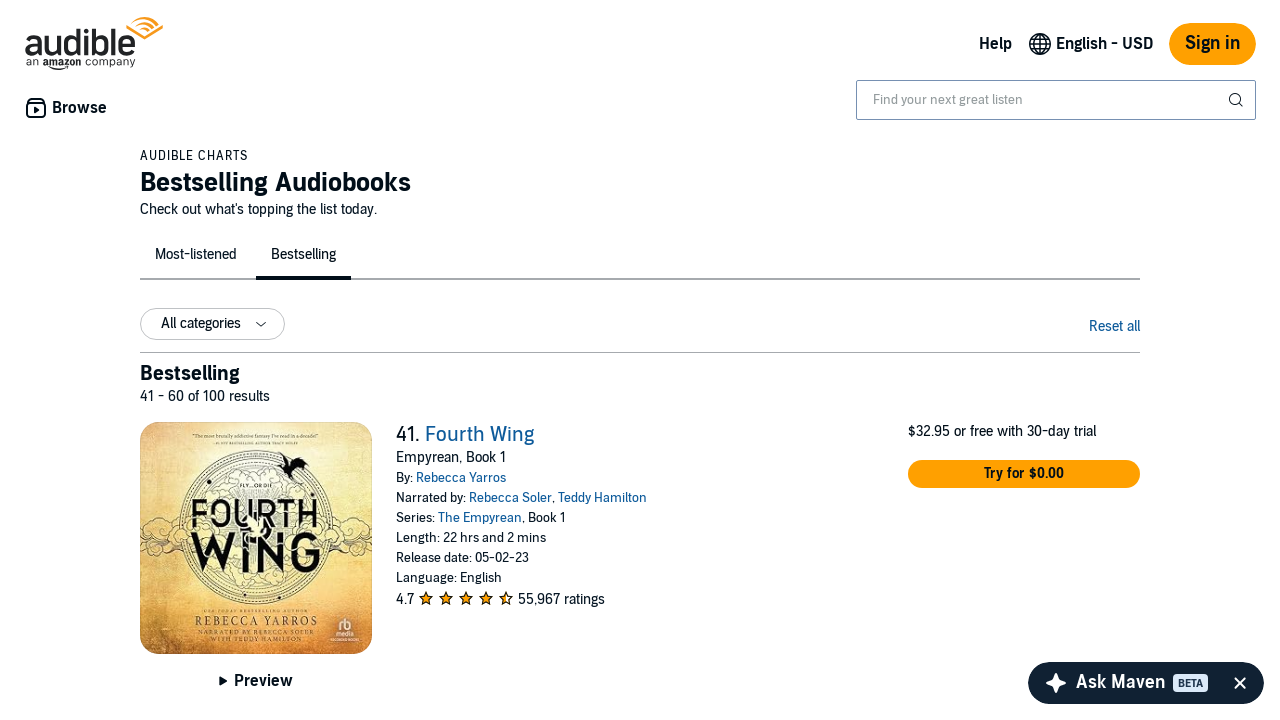

Verified book listings are displayed on page 3
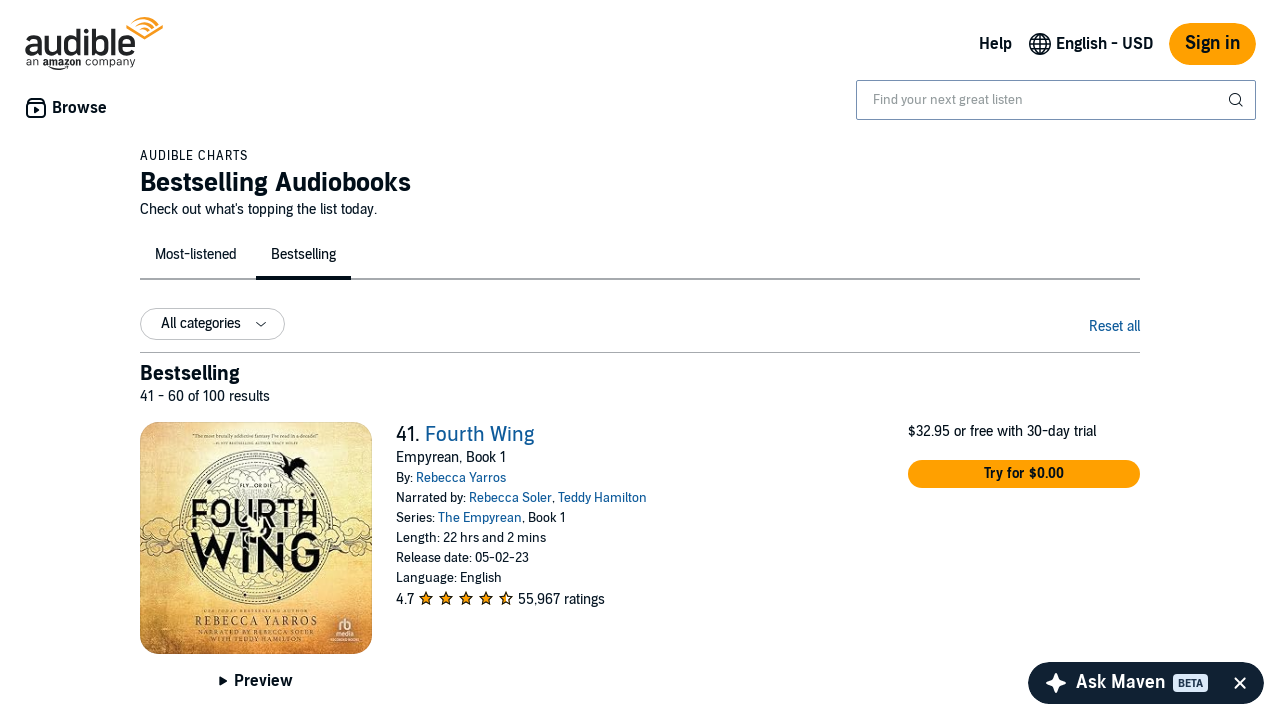

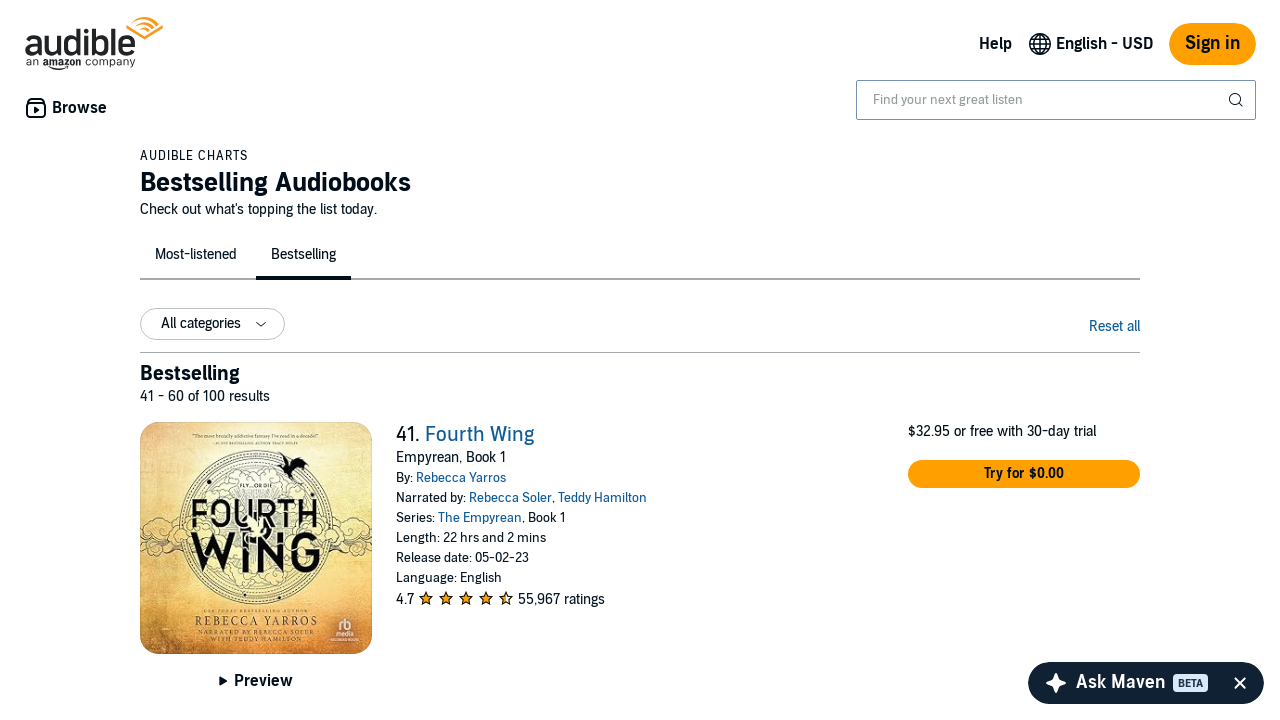